Tests drag and drop functionality by dragging a laptop cover item to the laptop accessories drop zone

Starting URL: https://demoapps.qspiders.com/ui/dragDrop/dragToCorrect?sublist=1

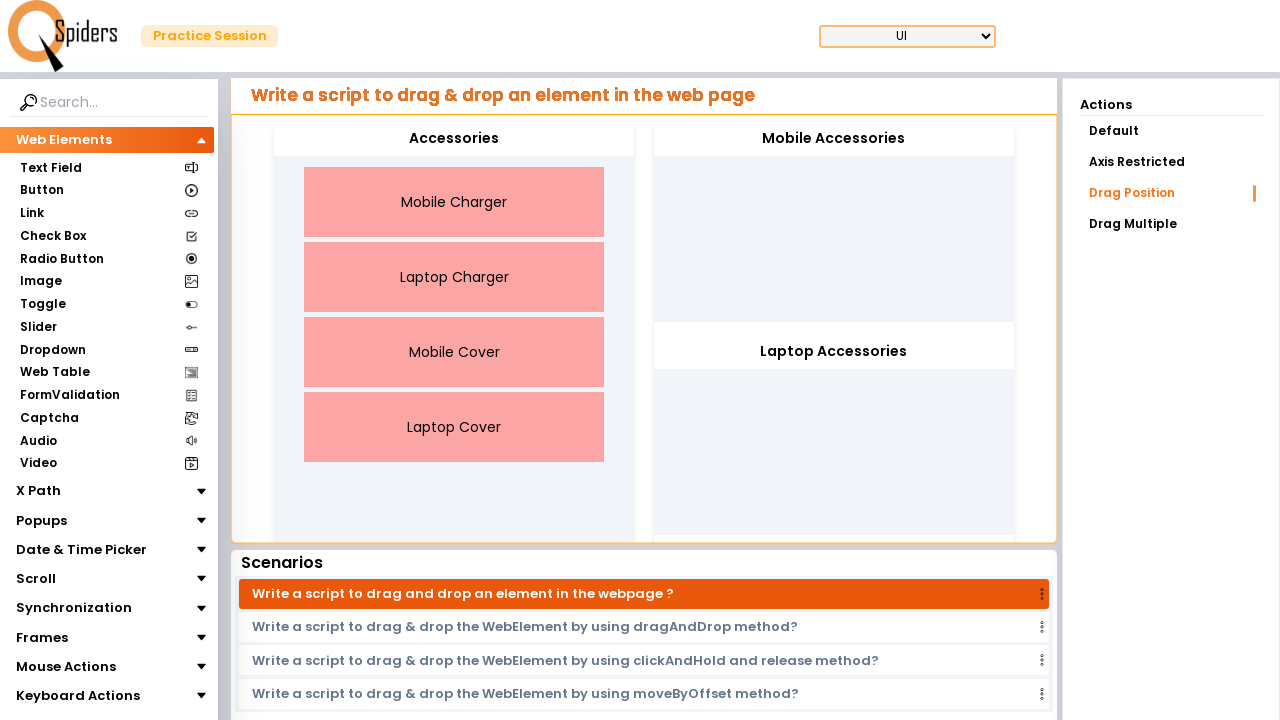

Navigated to drag and drop test page
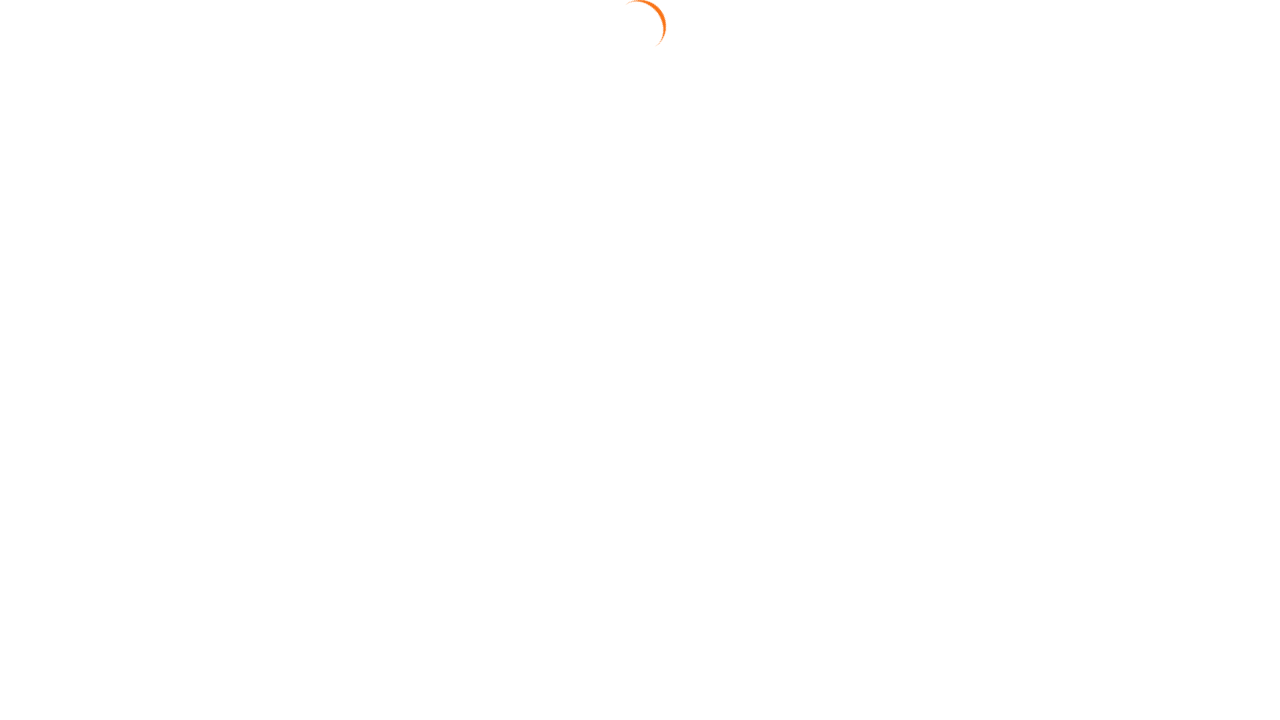

Located Laptop Cover draggable element
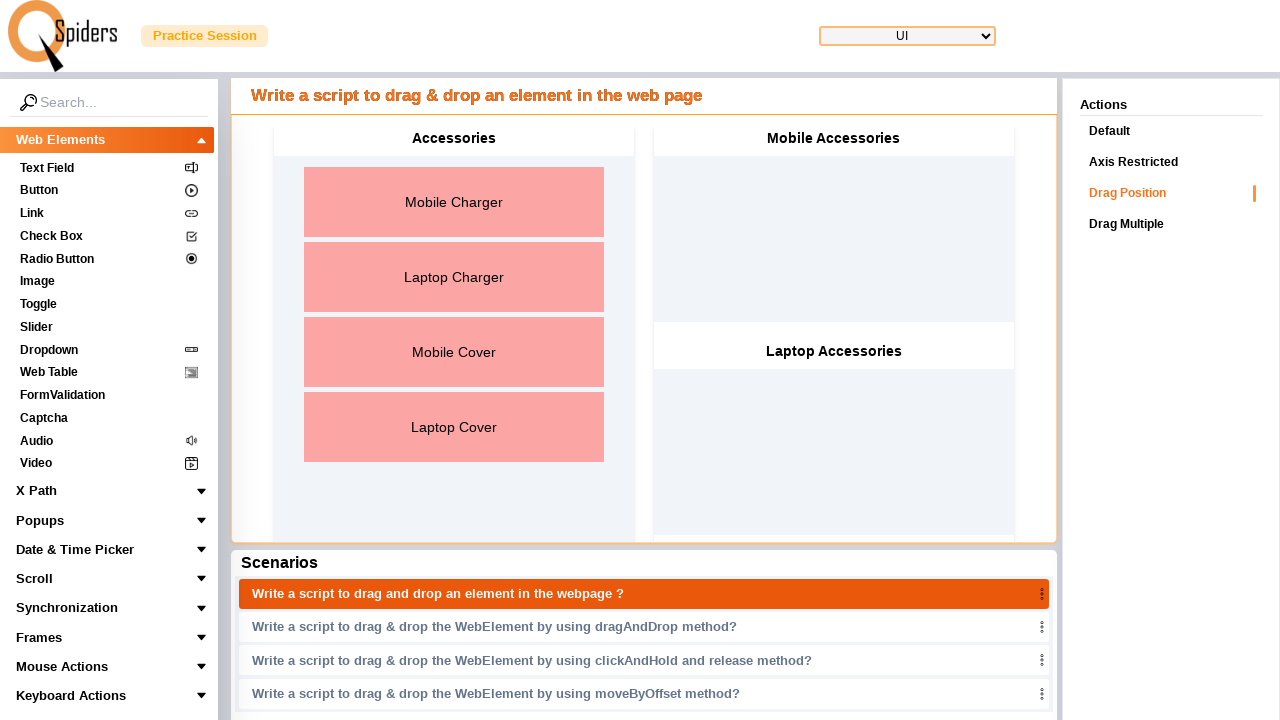

Located Laptop Accessories drop zone
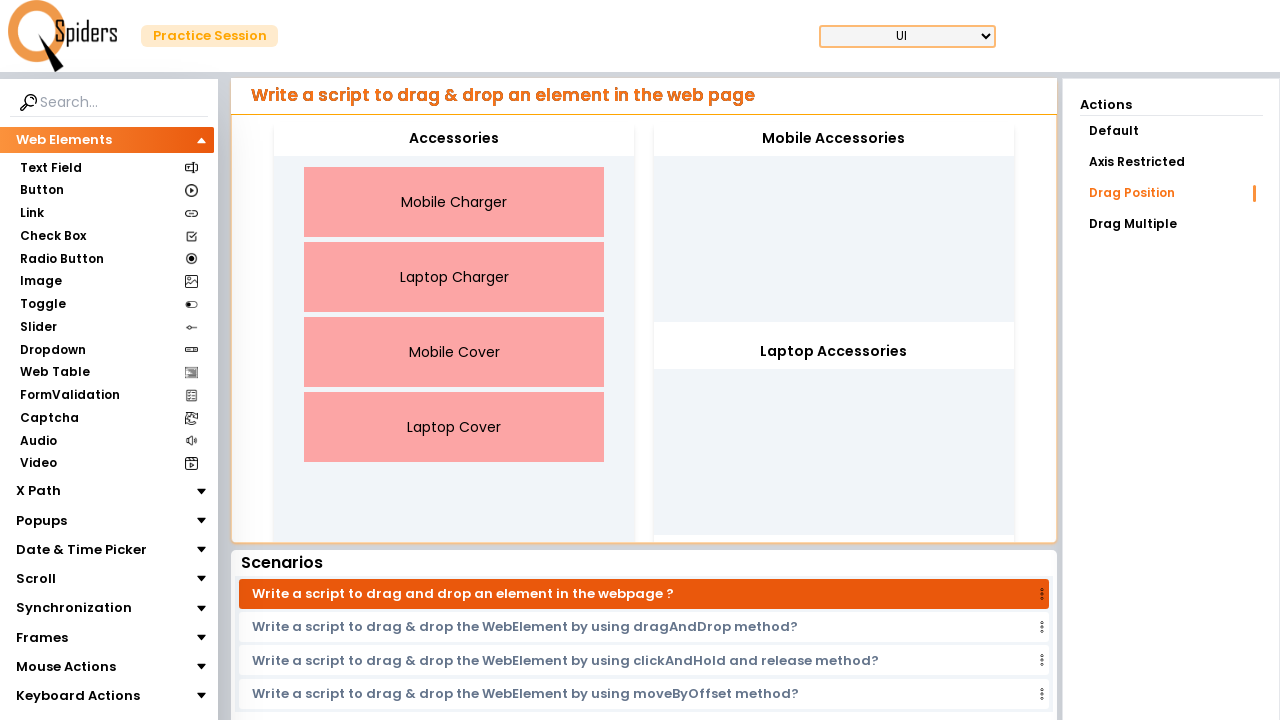

Dragged Laptop Cover to Laptop Accessories drop zone at (834, 352)
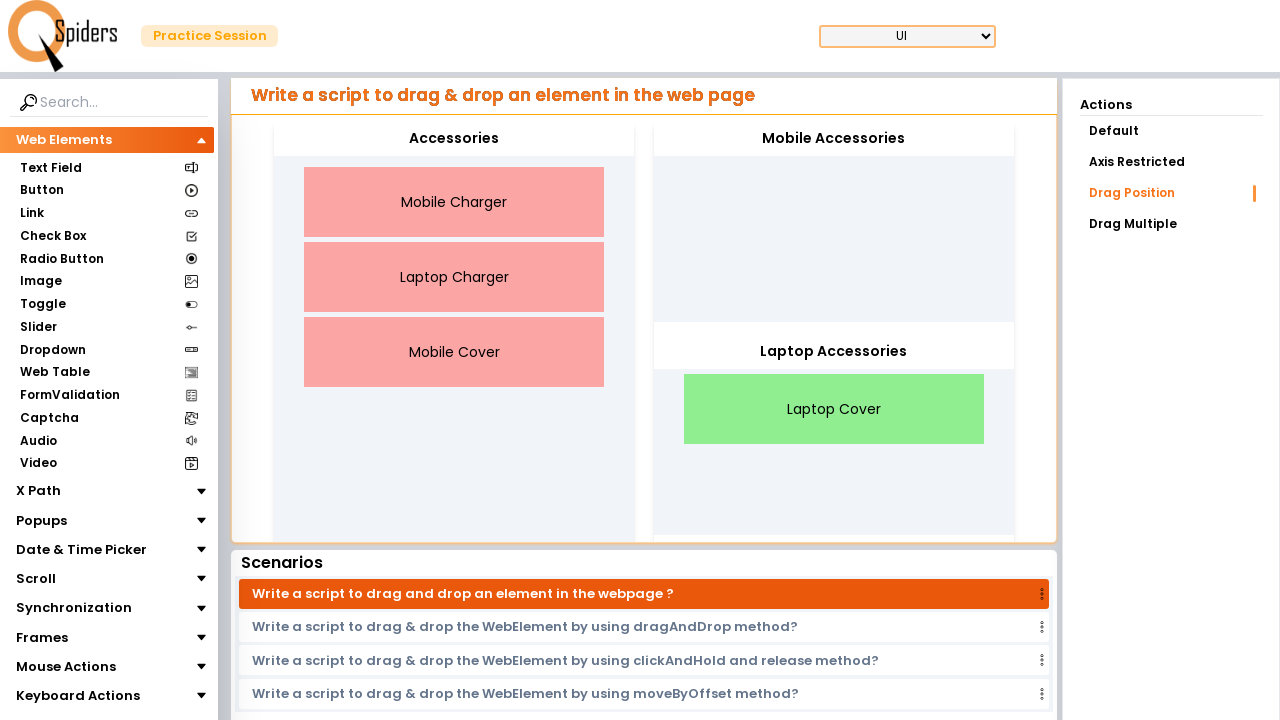

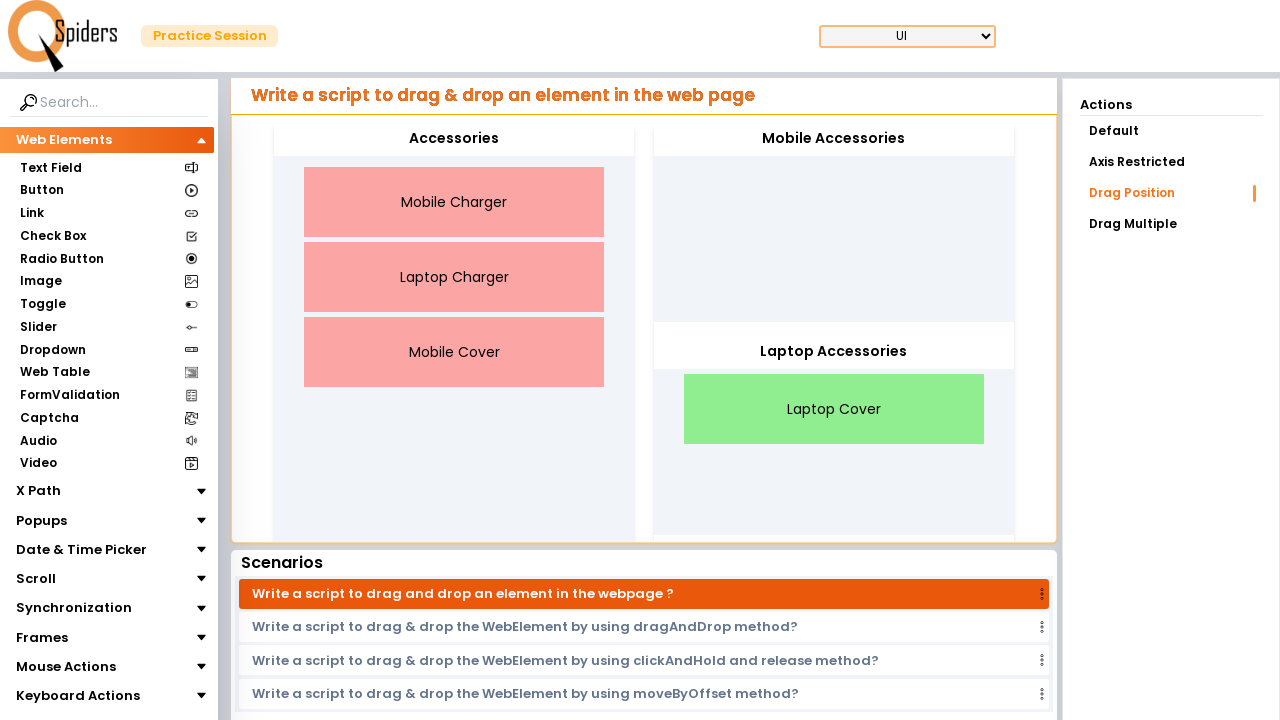